Tests static dropdown selection functionality by selecting options using different methods (by index, visible text, and value)

Starting URL: https://rahulshettyacademy.com/dropdownsPractise/

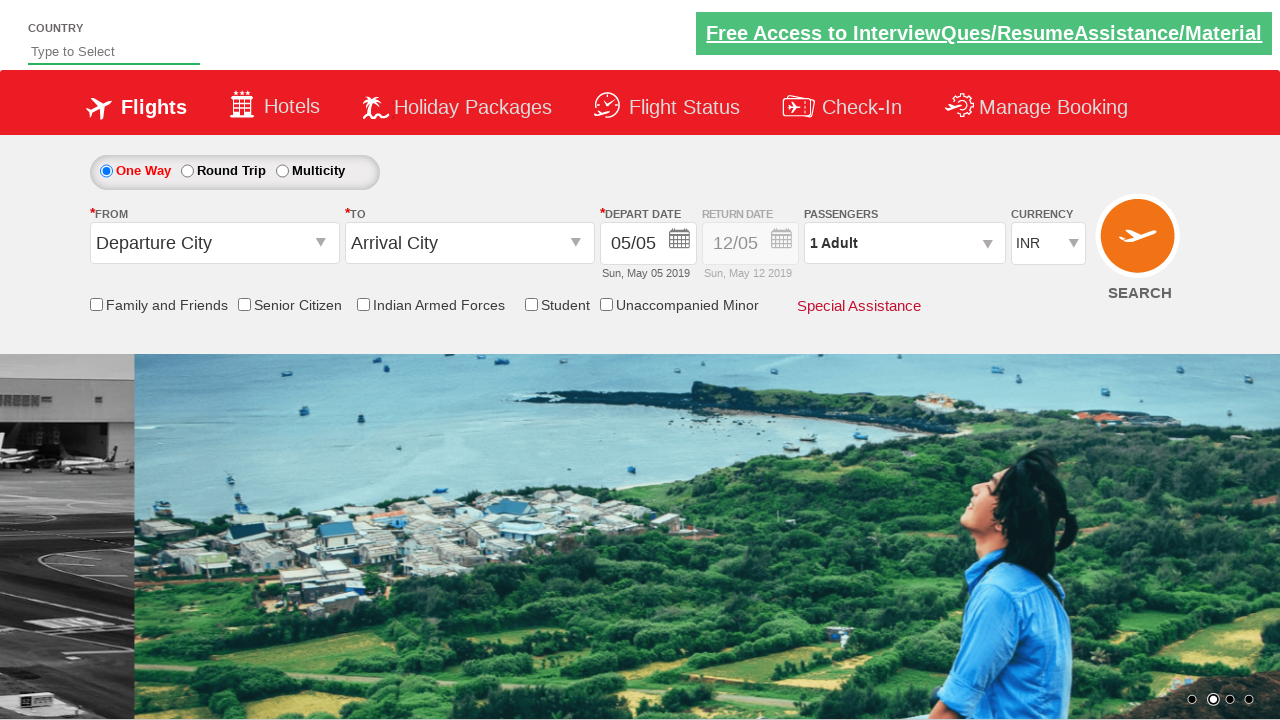

Selected 4th option (index 3) from currency dropdown on #ctl00_mainContent_DropDownListCurrency
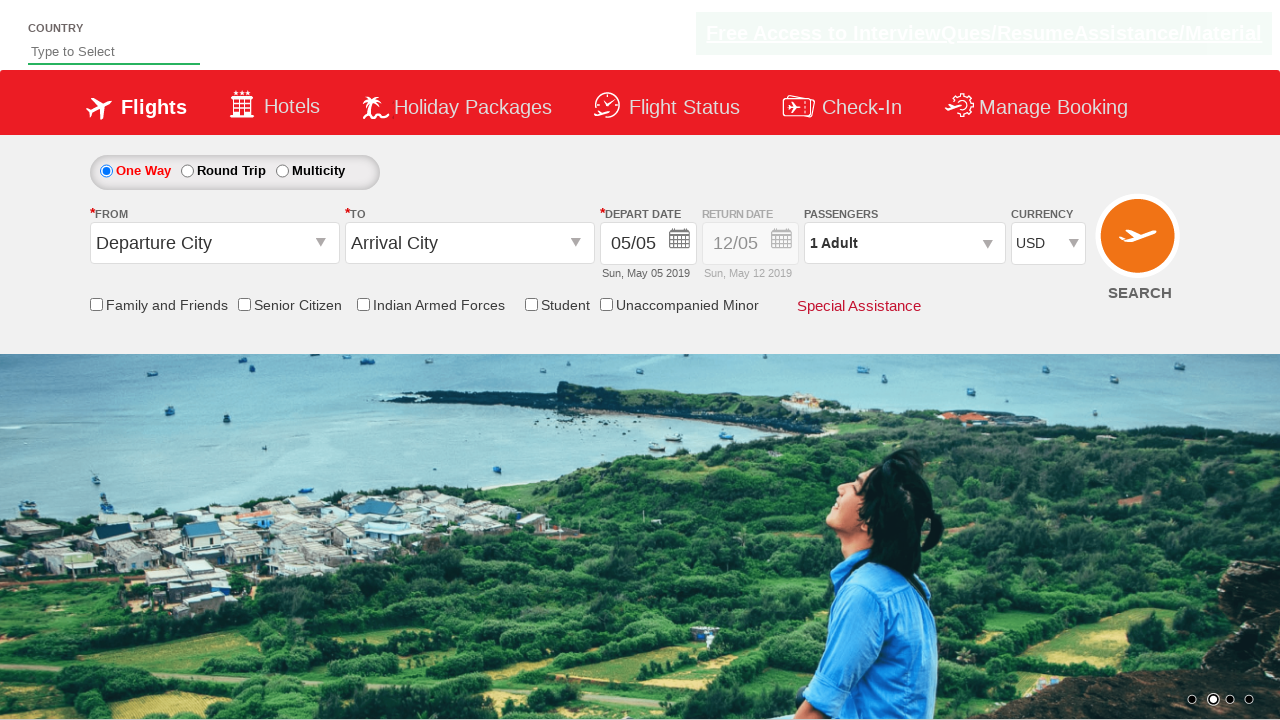

Retrieved selected option text: USD
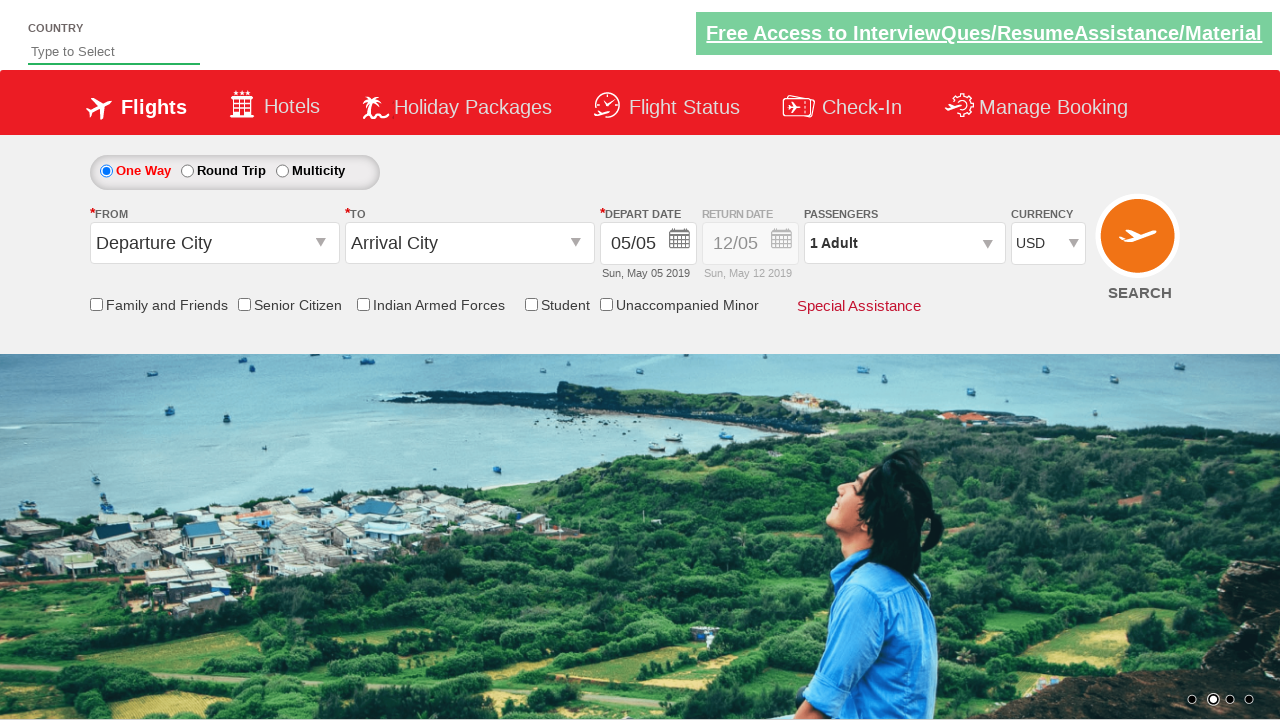

Selected 'AED' option by visible text from currency dropdown on #ctl00_mainContent_DropDownListCurrency
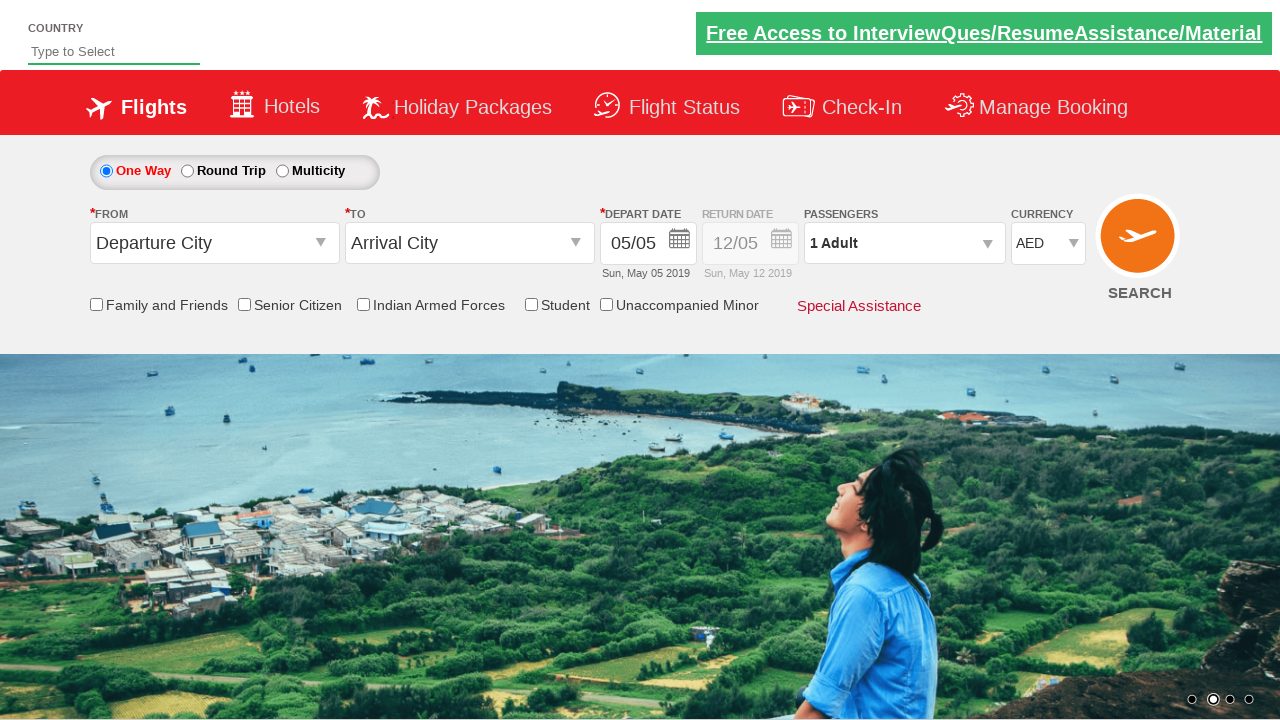

Retrieved selected option text: AED
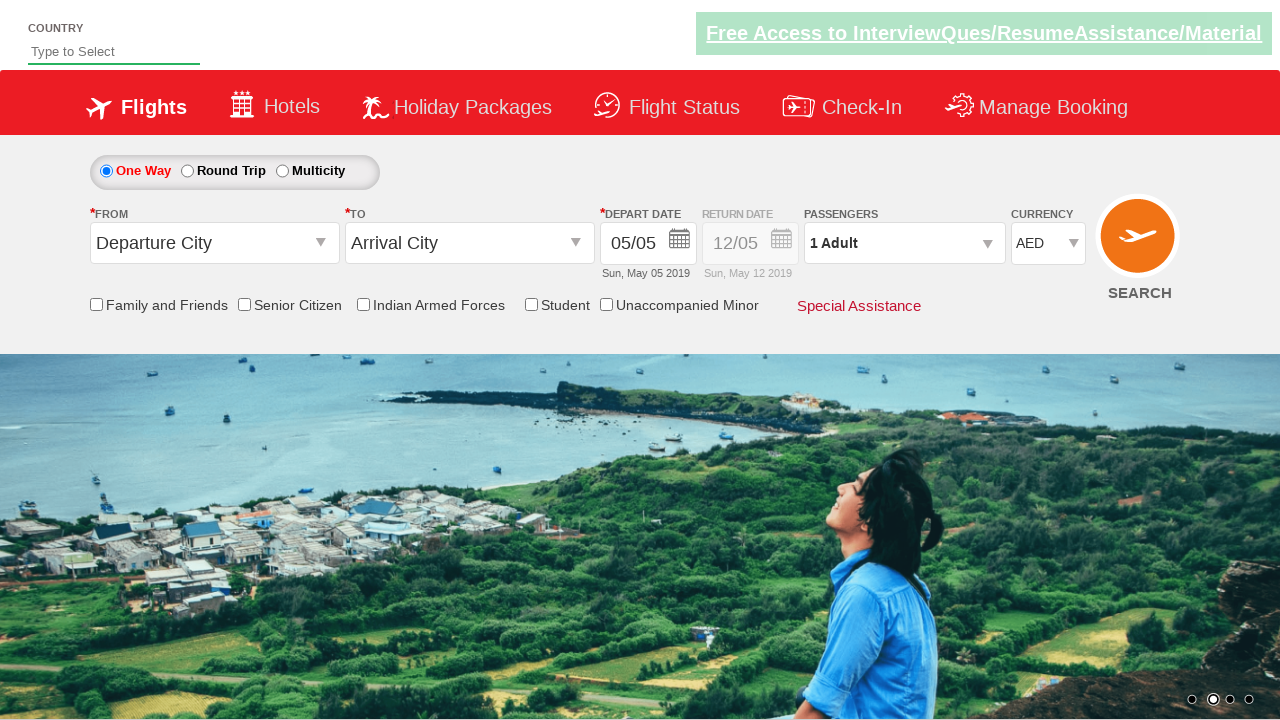

Selected 'INR' option by value from currency dropdown on #ctl00_mainContent_DropDownListCurrency
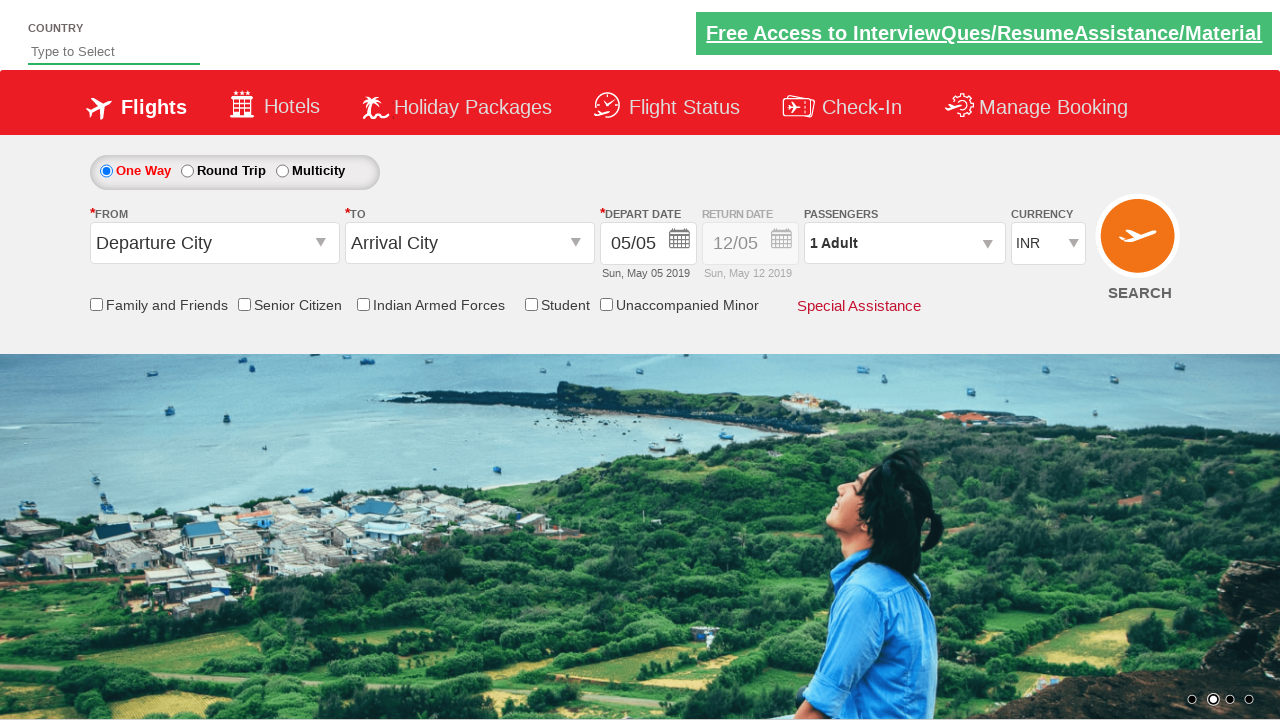

Retrieved selected option text: INR
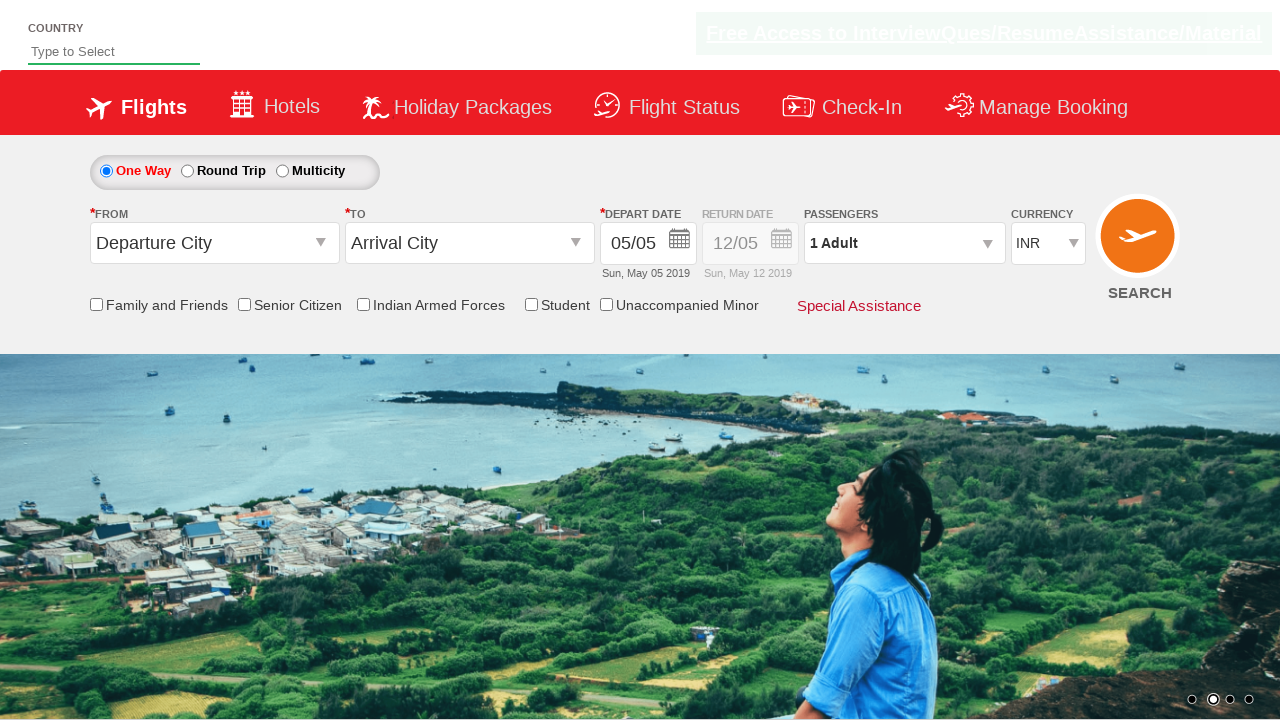

Assertion passed: selected option is 'INR'
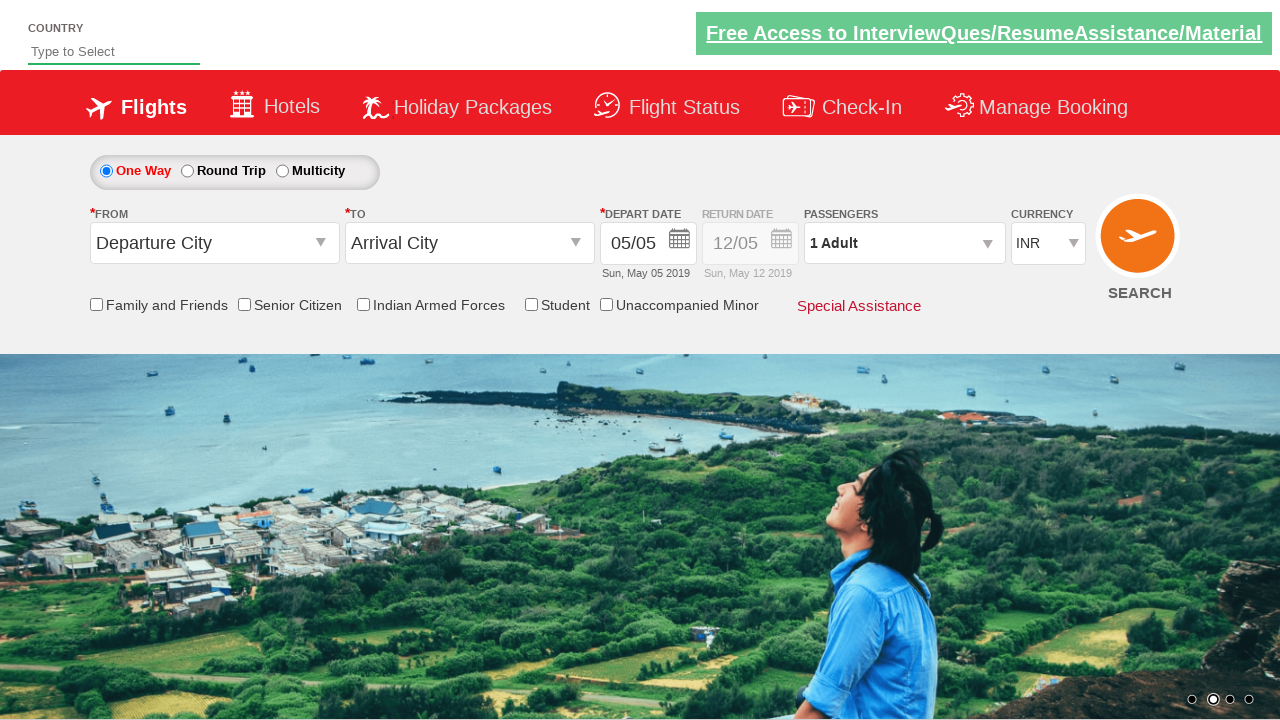

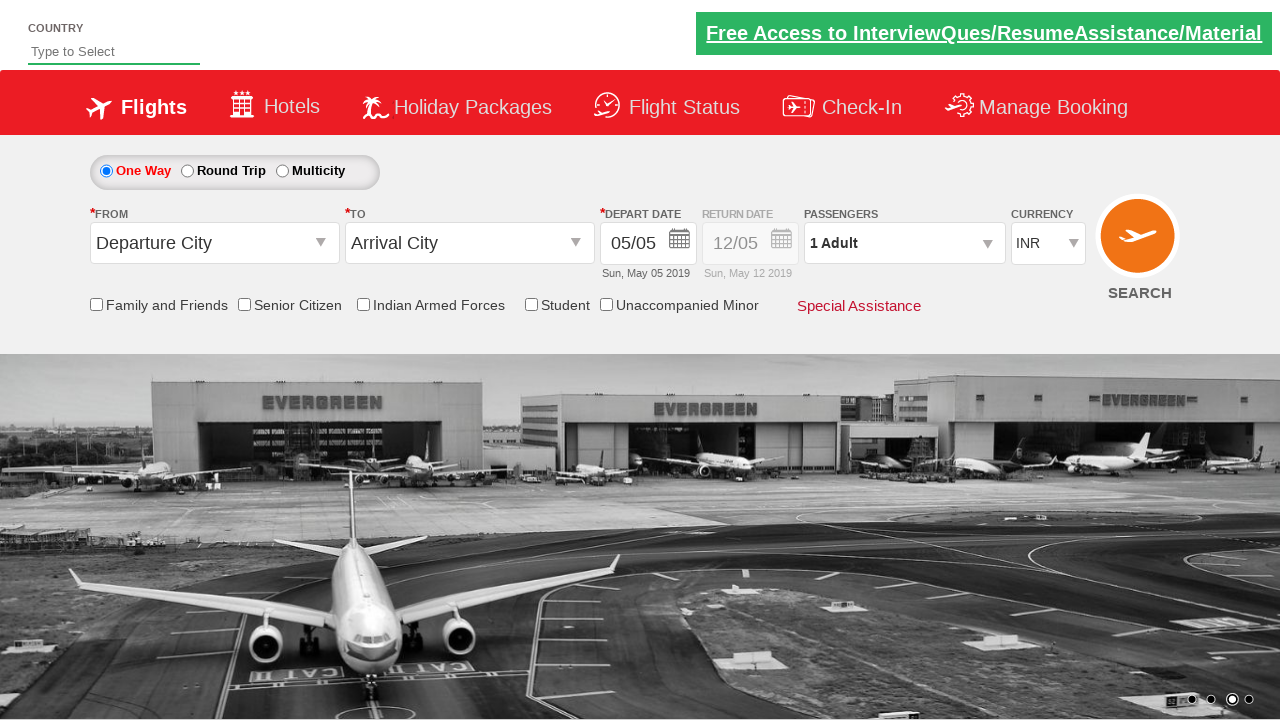